Navigates to the Rahul Shetty Academy Automation Practice page and verifies the page loads successfully by waiting for the page content.

Starting URL: https://rahulshettyacademy.com/AutomationPractice/

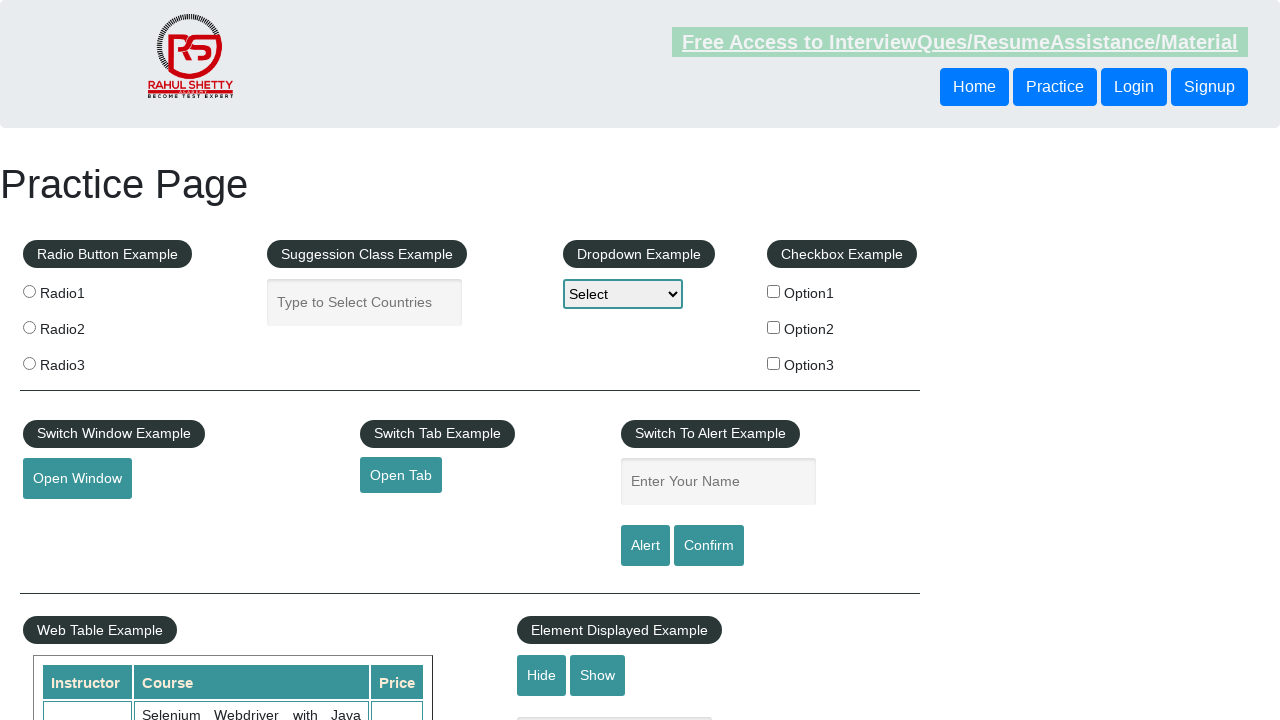

Waited for page DOM content to load
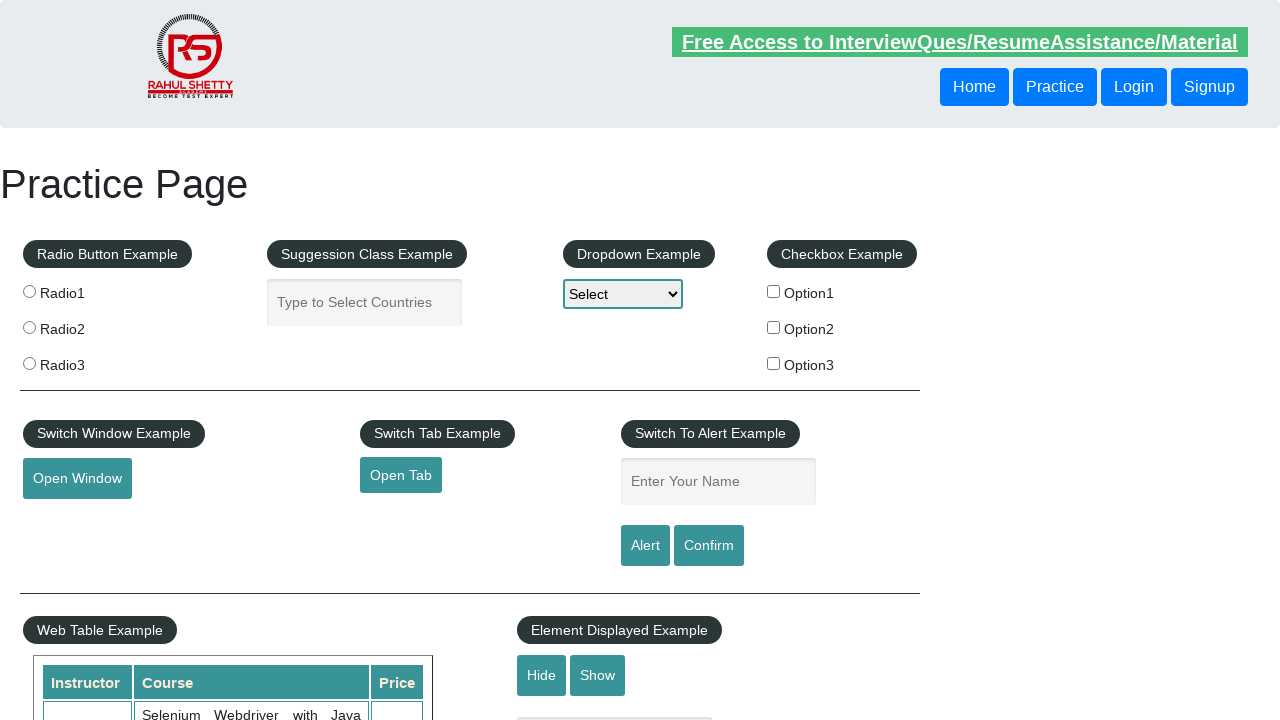

Verified h1 heading is visible - page loaded successfully
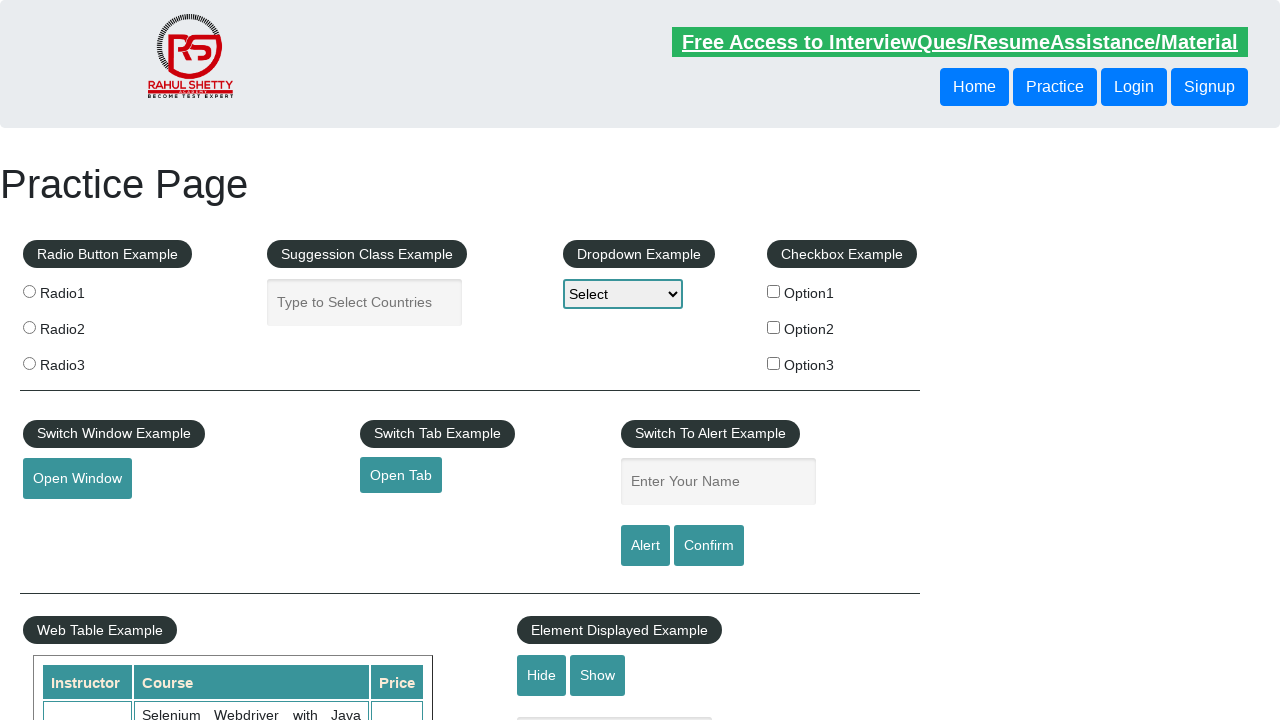

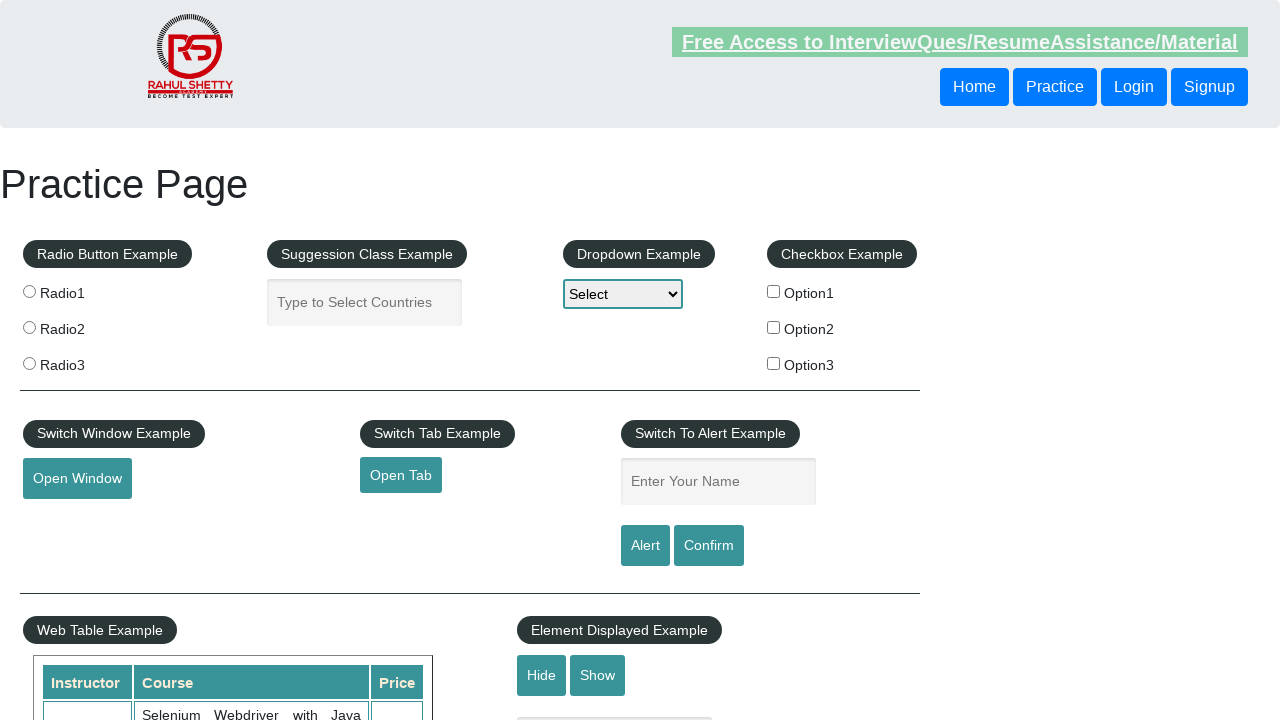